Tests the Zappos homepage search functionality by entering "Green Shoes" in the search box and submitting the search form

Starting URL: https://www.zappos.com

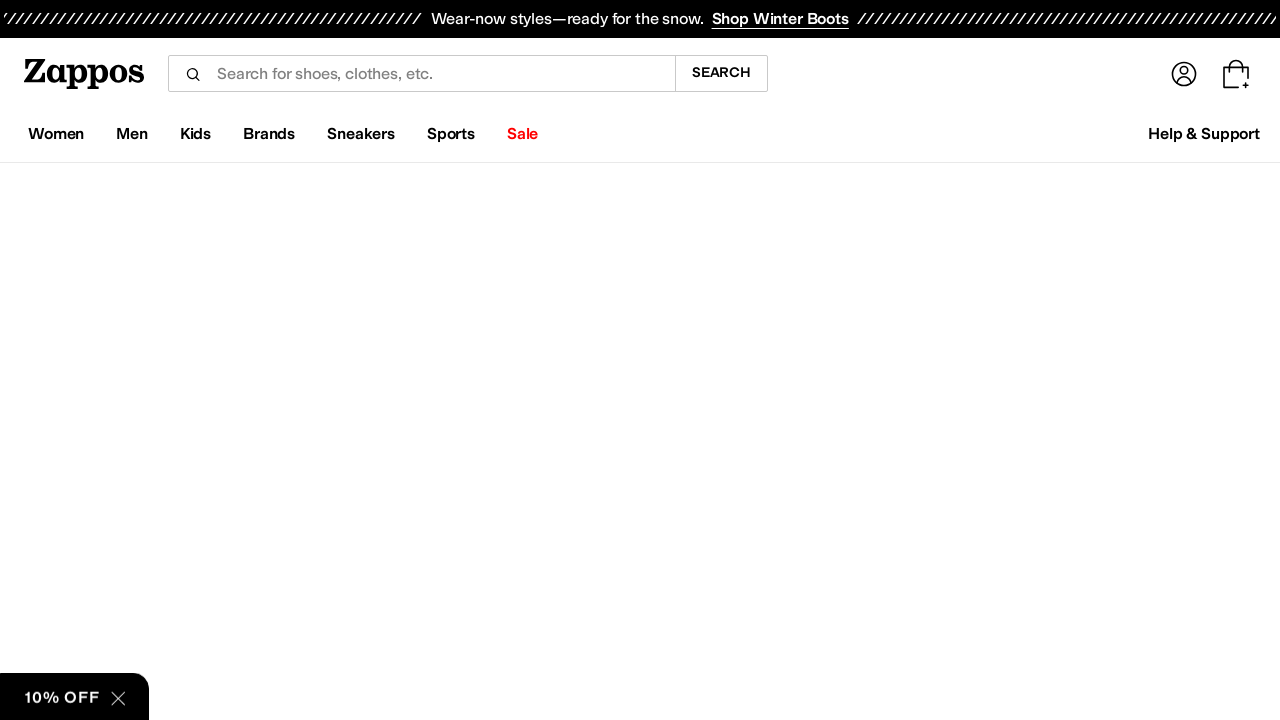

Filled search box with 'Green Shoes' on input[name='term']
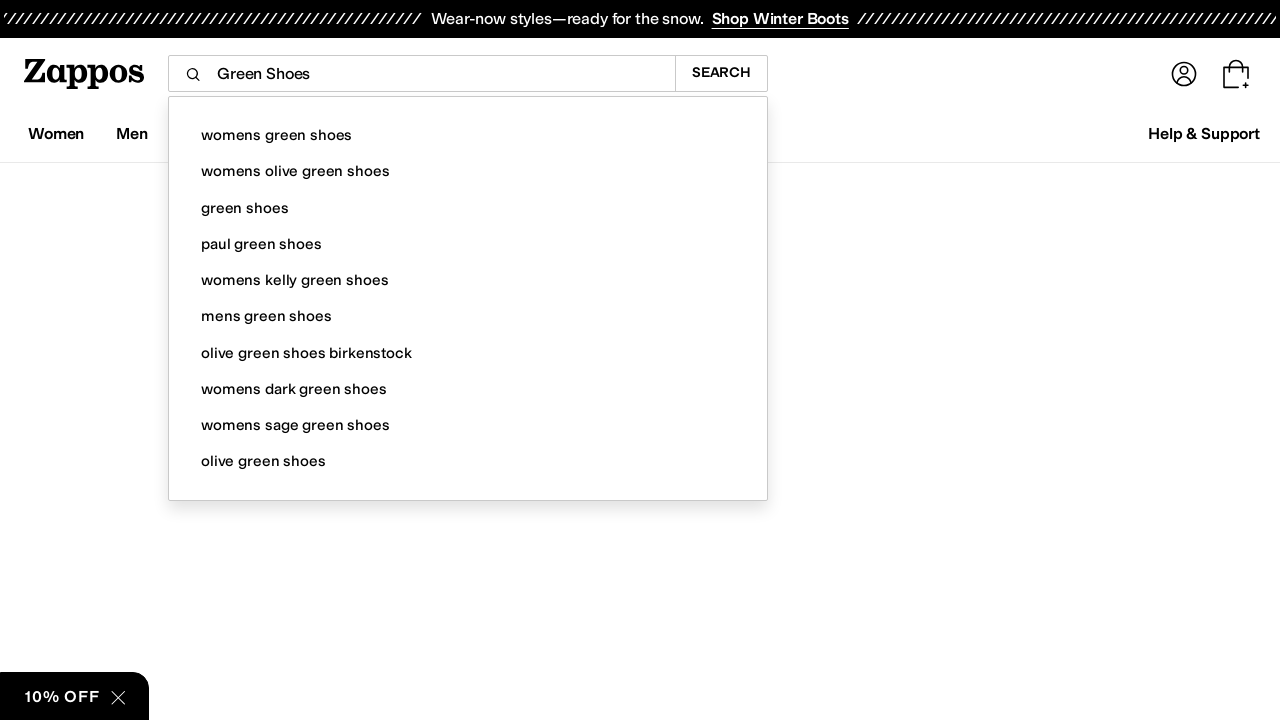

Pressed Enter to submit search form on input[name='term']
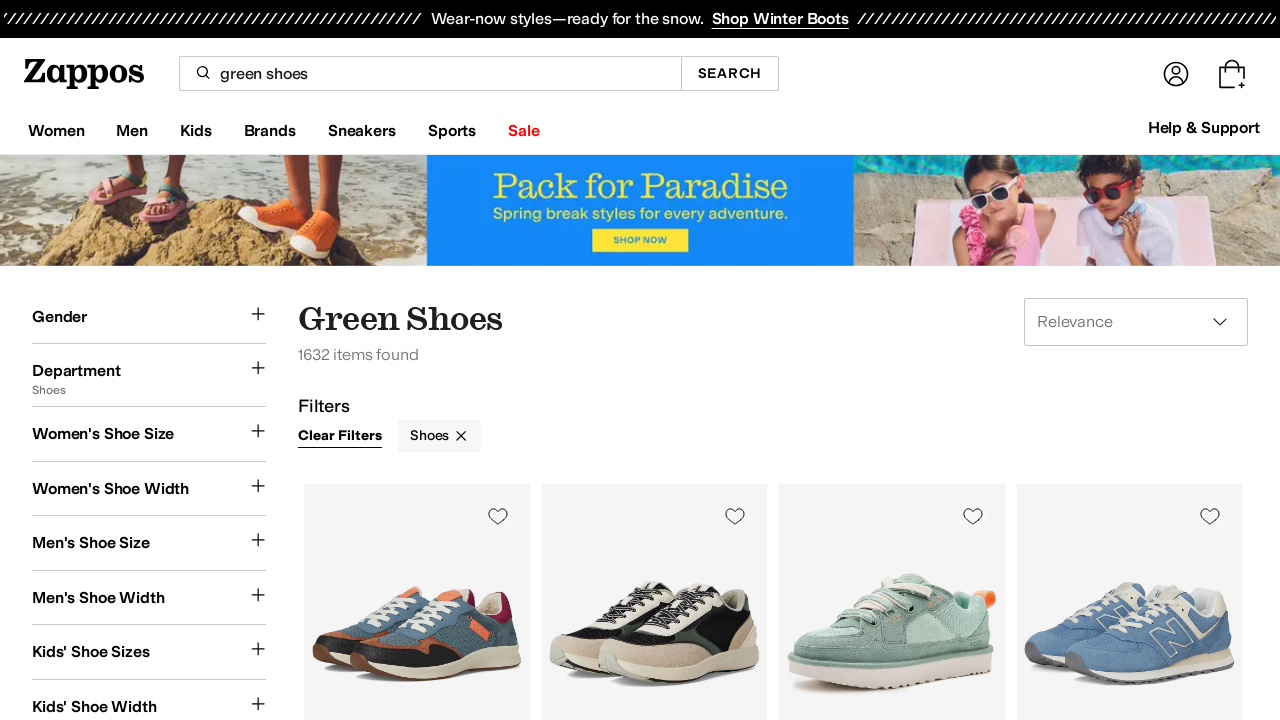

Search results page loaded successfully
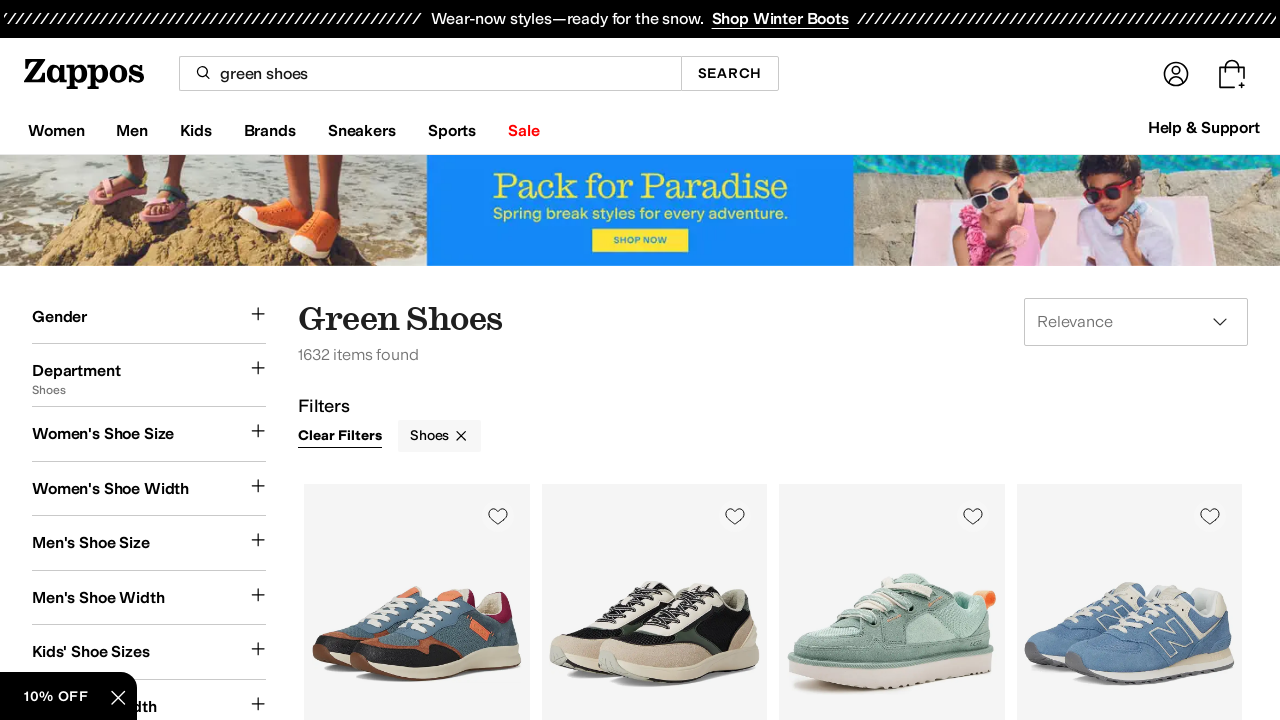

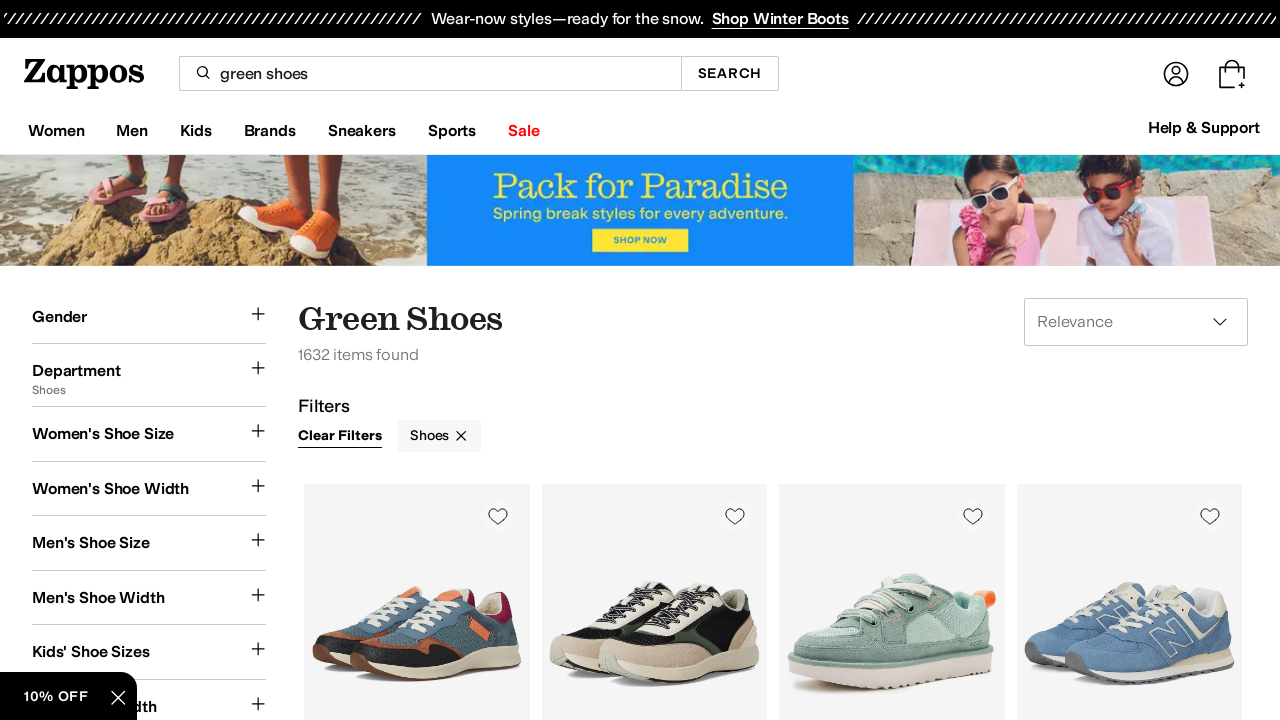